Tests that the complete-all checkbox updates state when individual items are completed or cleared

Starting URL: https://demo.playwright.dev/todomvc

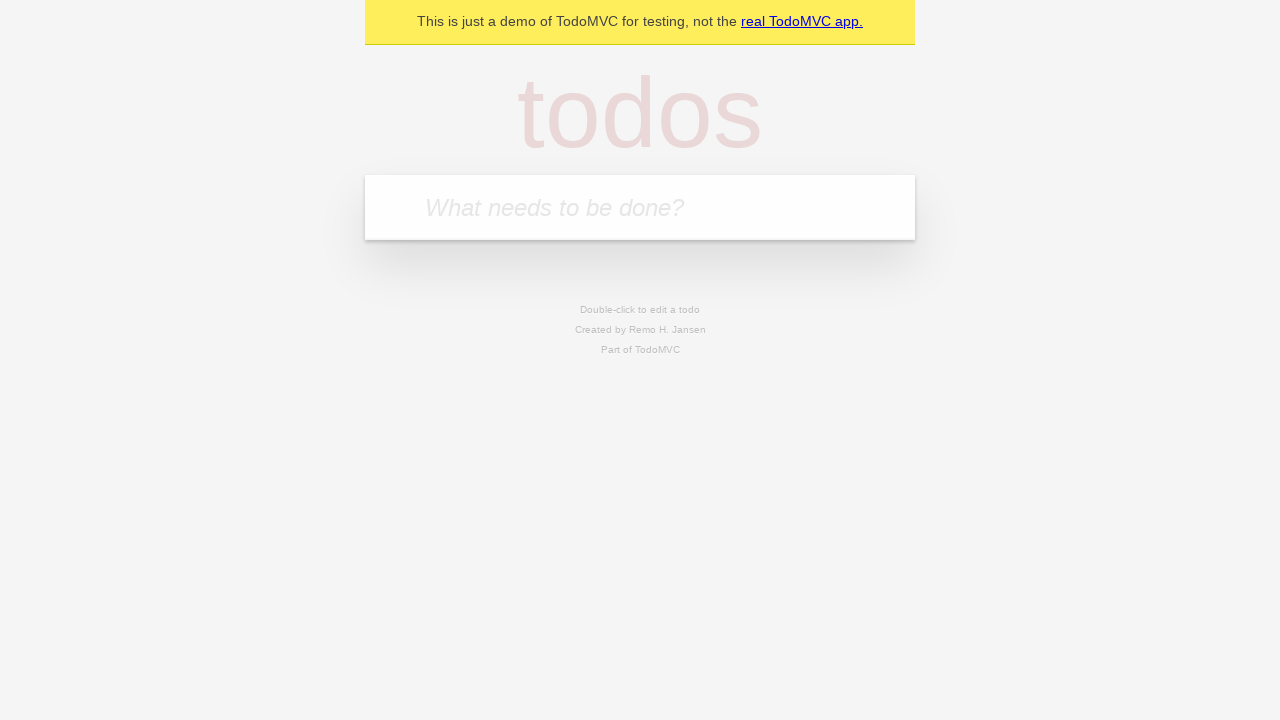

Filled todo input with 'buy some cheese' on internal:attr=[placeholder="What needs to be done?"i]
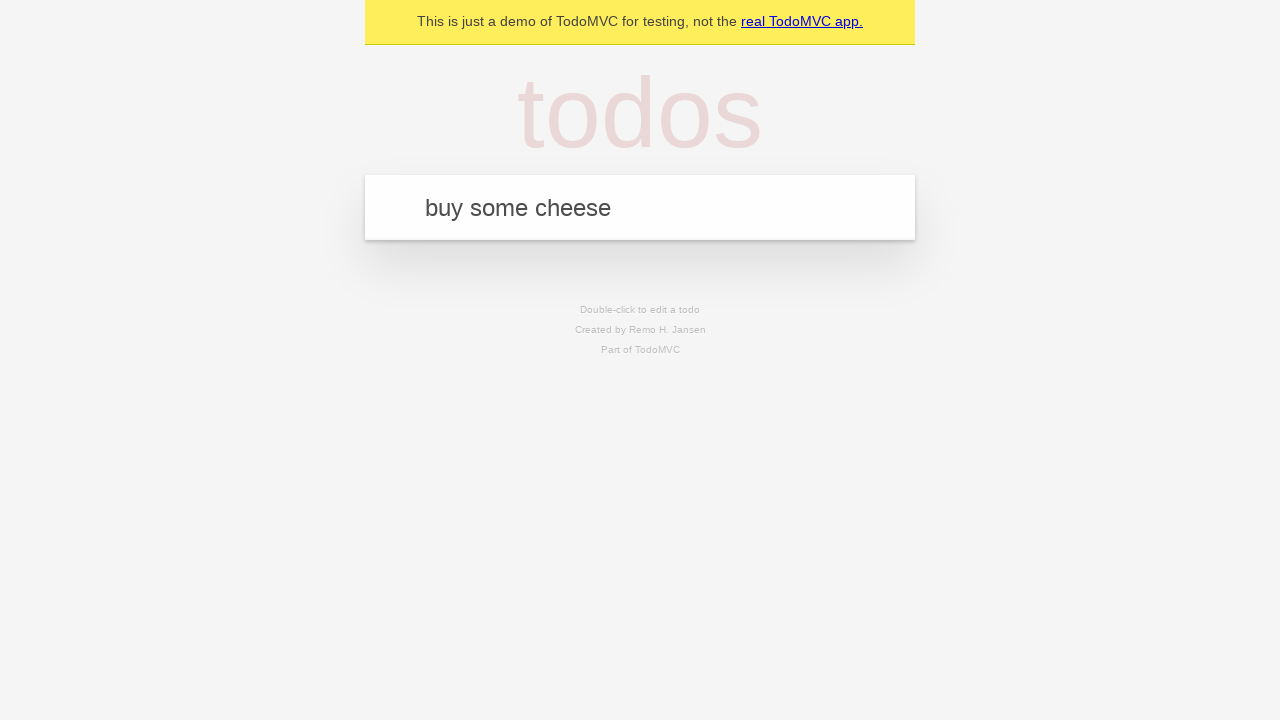

Pressed Enter to create todo 'buy some cheese' on internal:attr=[placeholder="What needs to be done?"i]
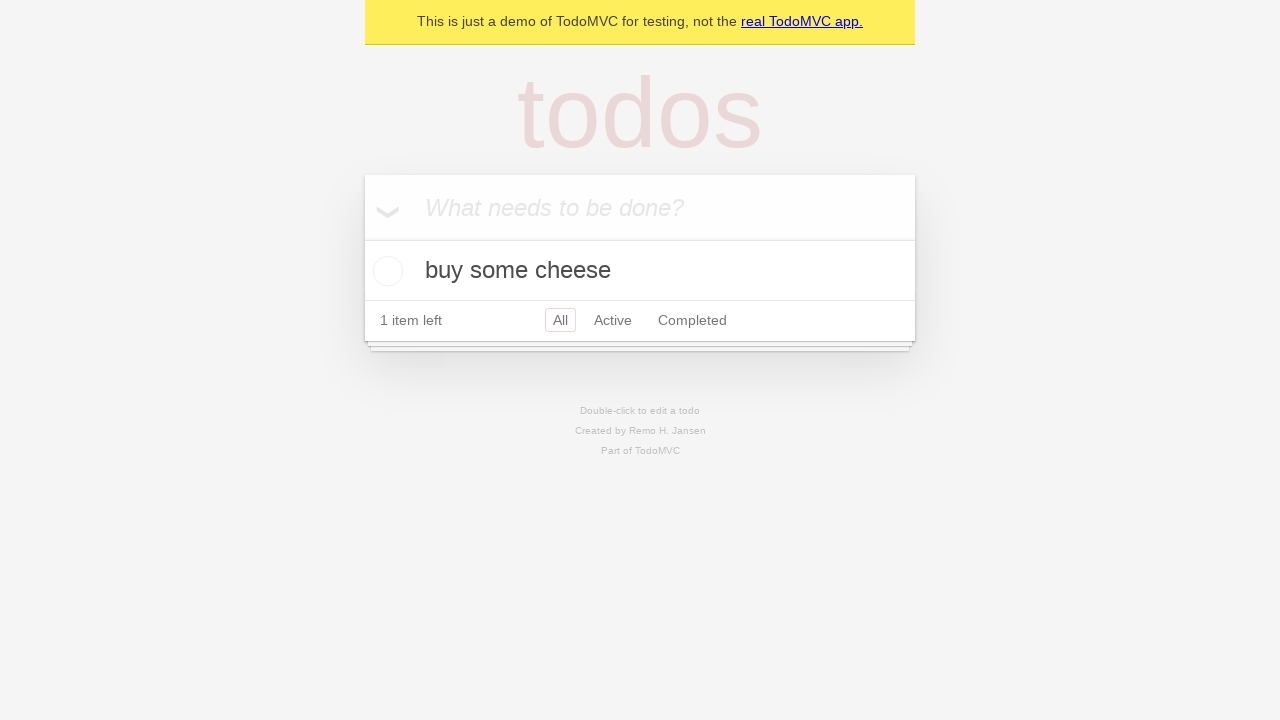

Filled todo input with 'feed the cat' on internal:attr=[placeholder="What needs to be done?"i]
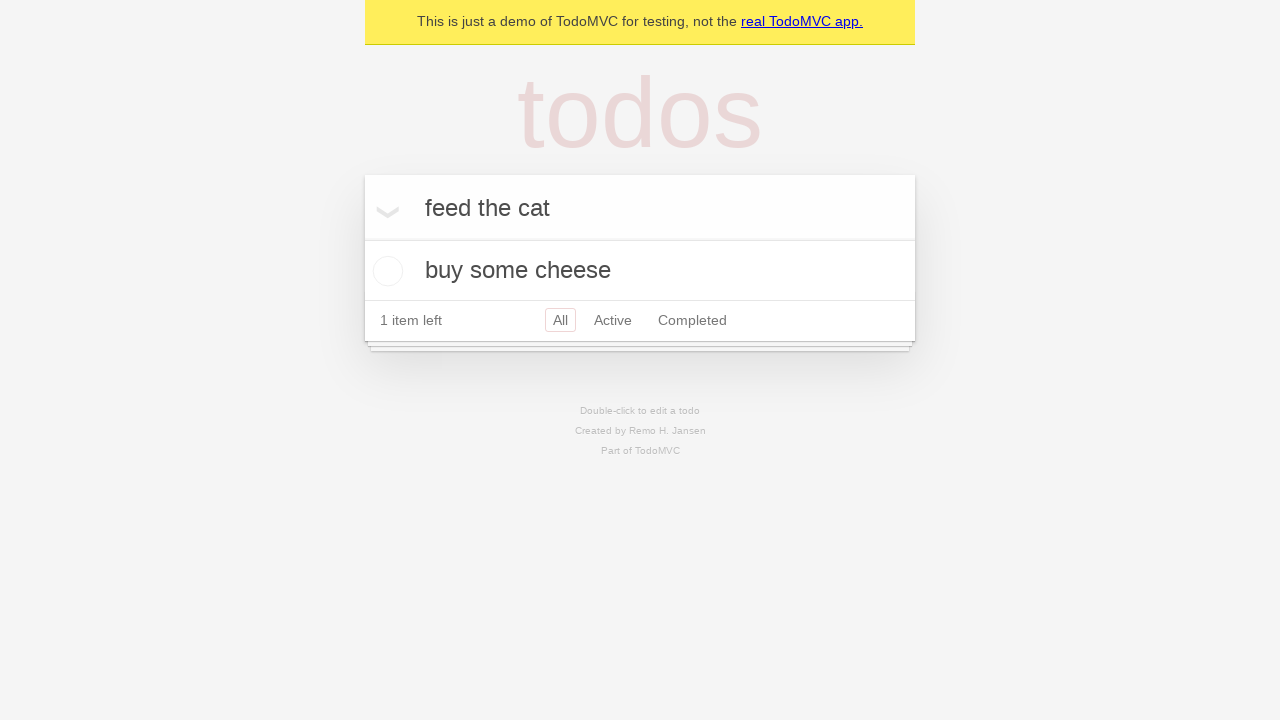

Pressed Enter to create todo 'feed the cat' on internal:attr=[placeholder="What needs to be done?"i]
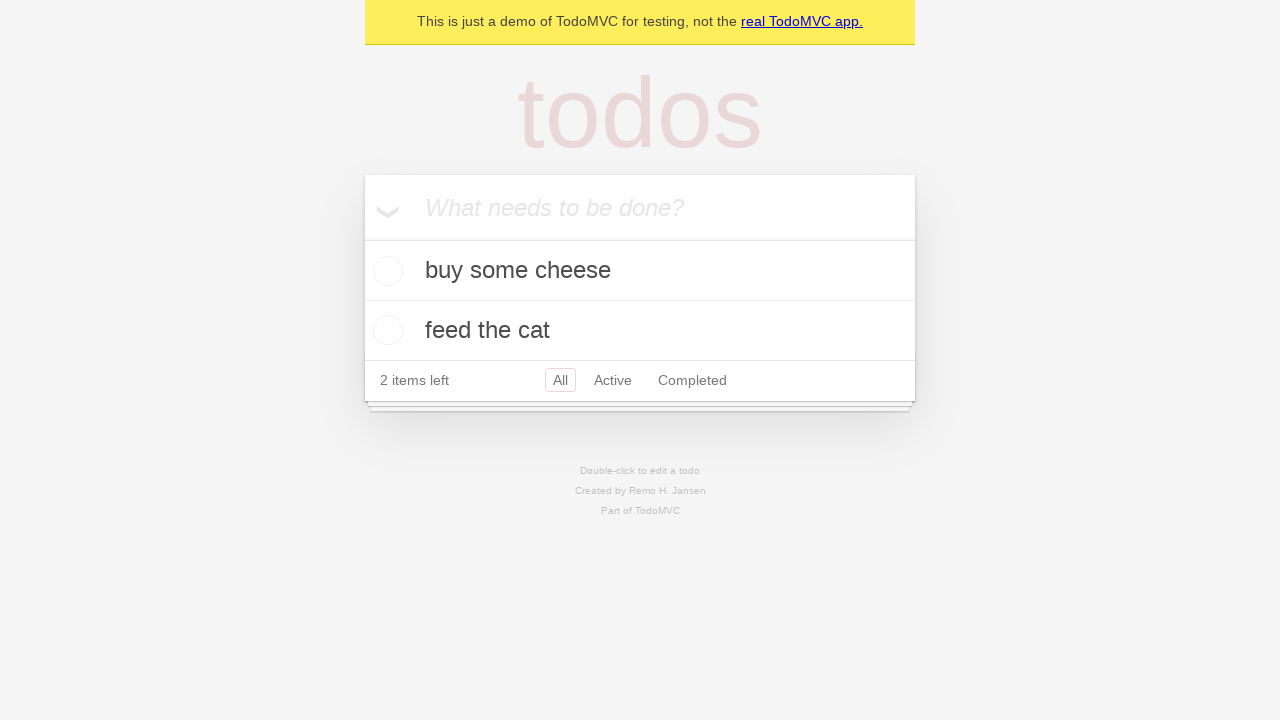

Filled todo input with 'book a doctors appointment' on internal:attr=[placeholder="What needs to be done?"i]
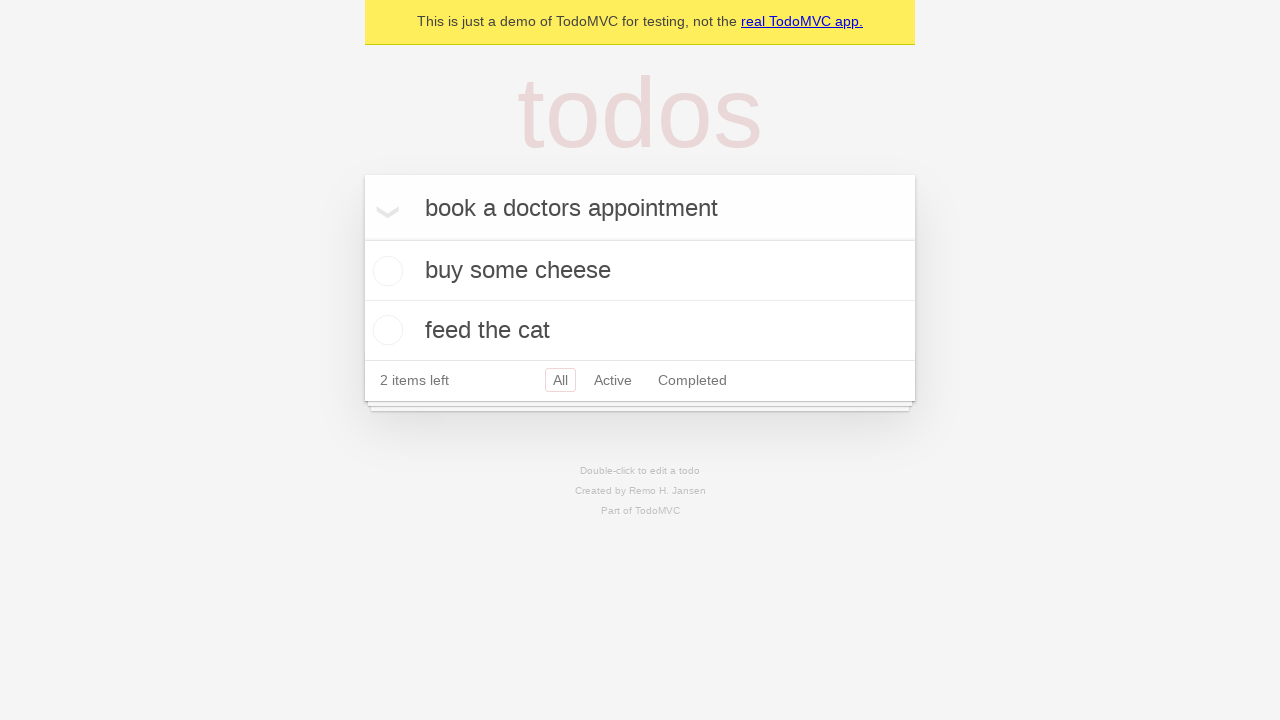

Pressed Enter to create todo 'book a doctors appointment' on internal:attr=[placeholder="What needs to be done?"i]
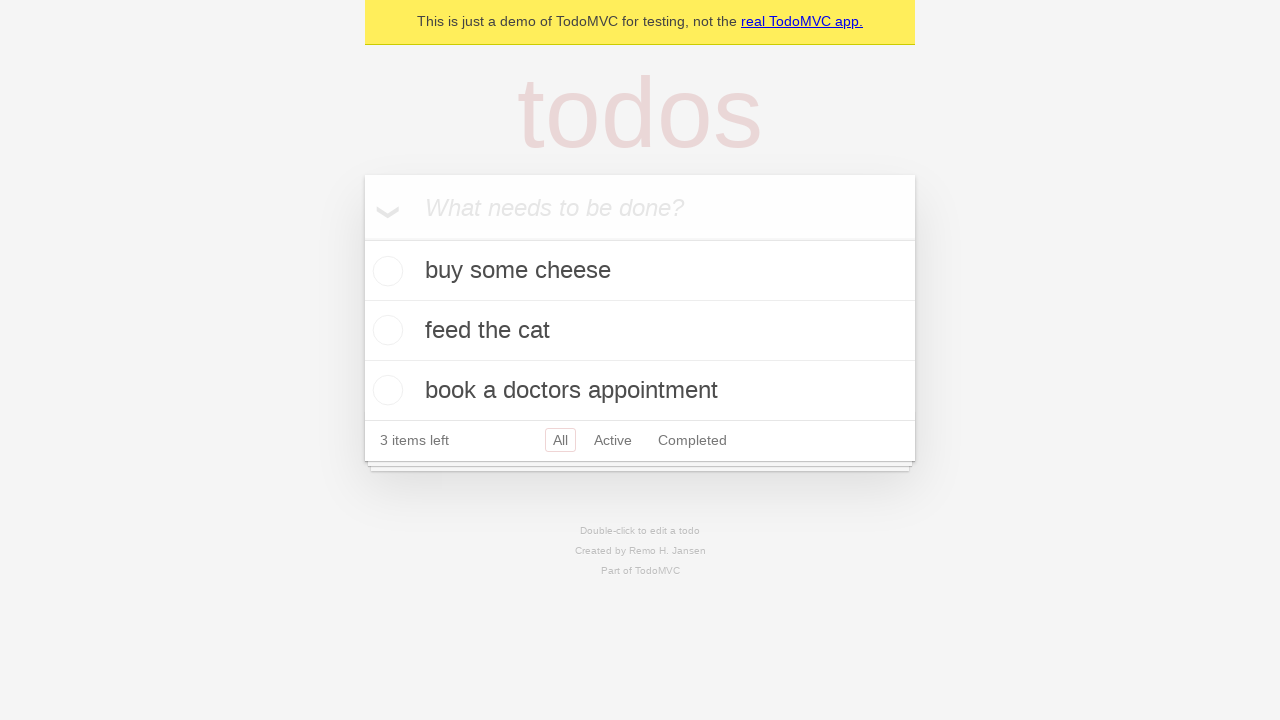

Waited for all 3 todo items to be created
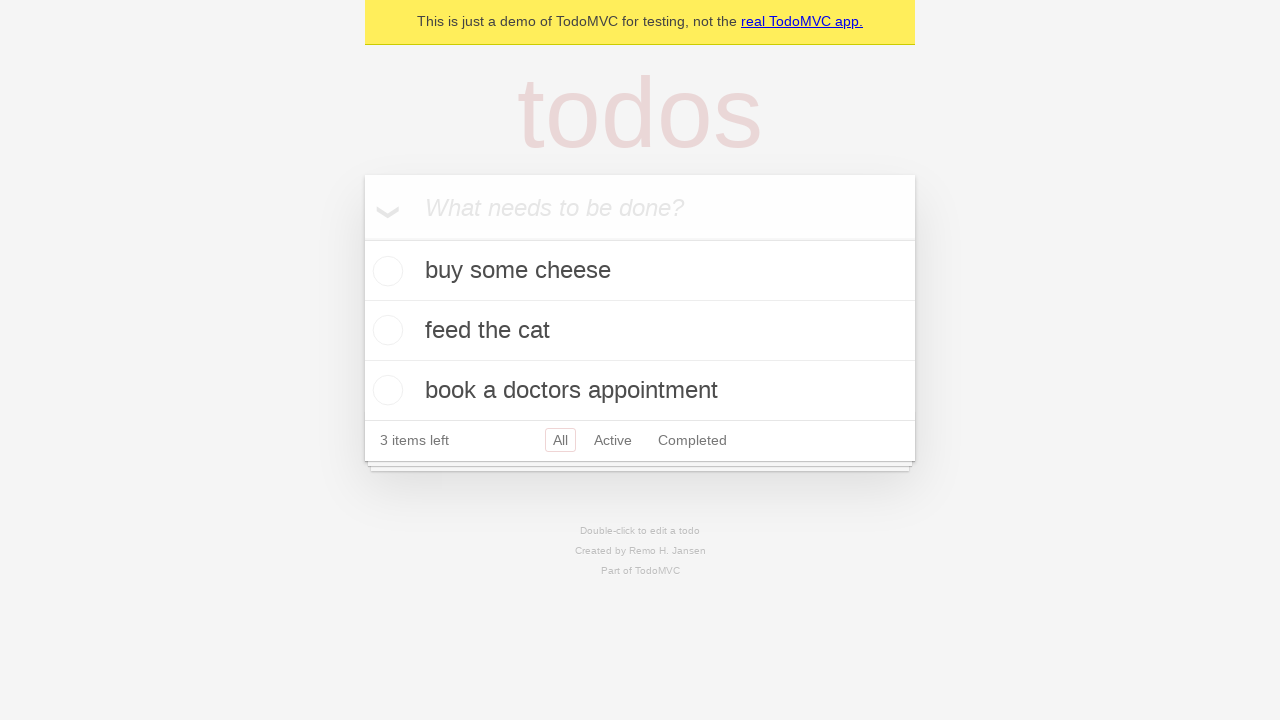

Clicked the 'Mark all as complete' checkbox to check all todos at (362, 238) on internal:label="Mark all as complete"i
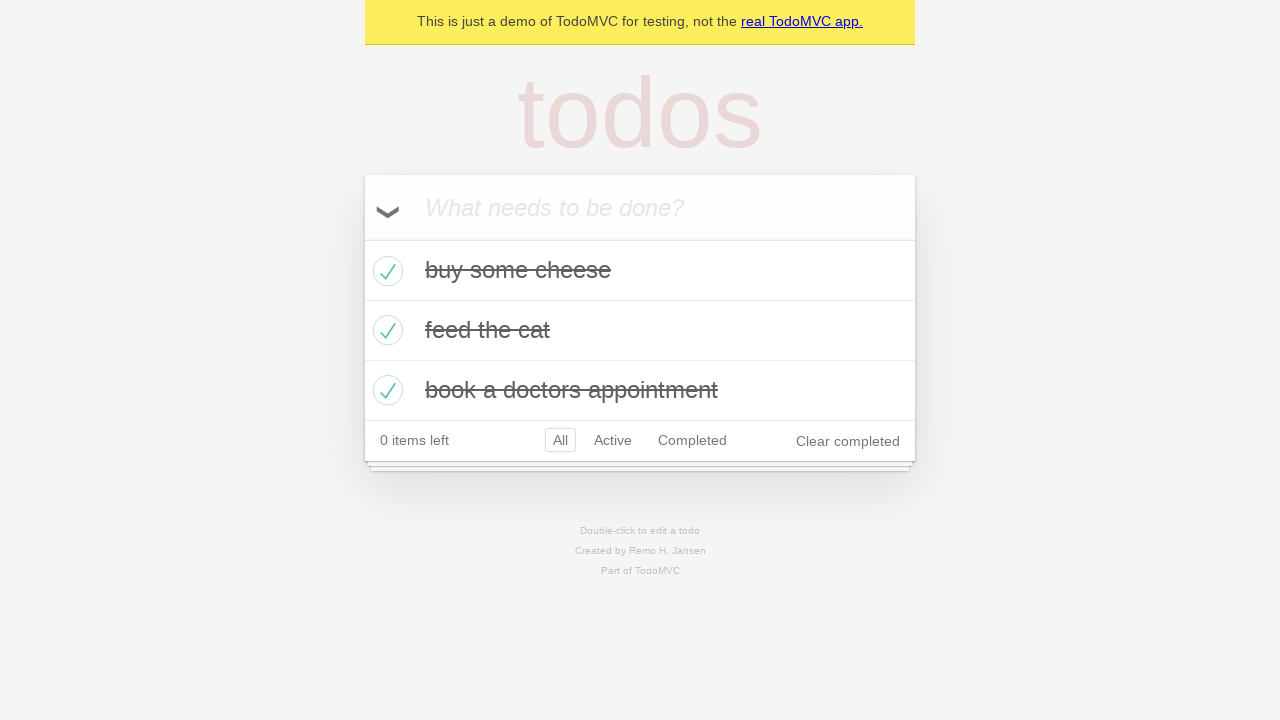

Unchecked the first todo item at (385, 271) on internal:testid=[data-testid="todo-item"s] >> nth=0 >> internal:role=checkbox
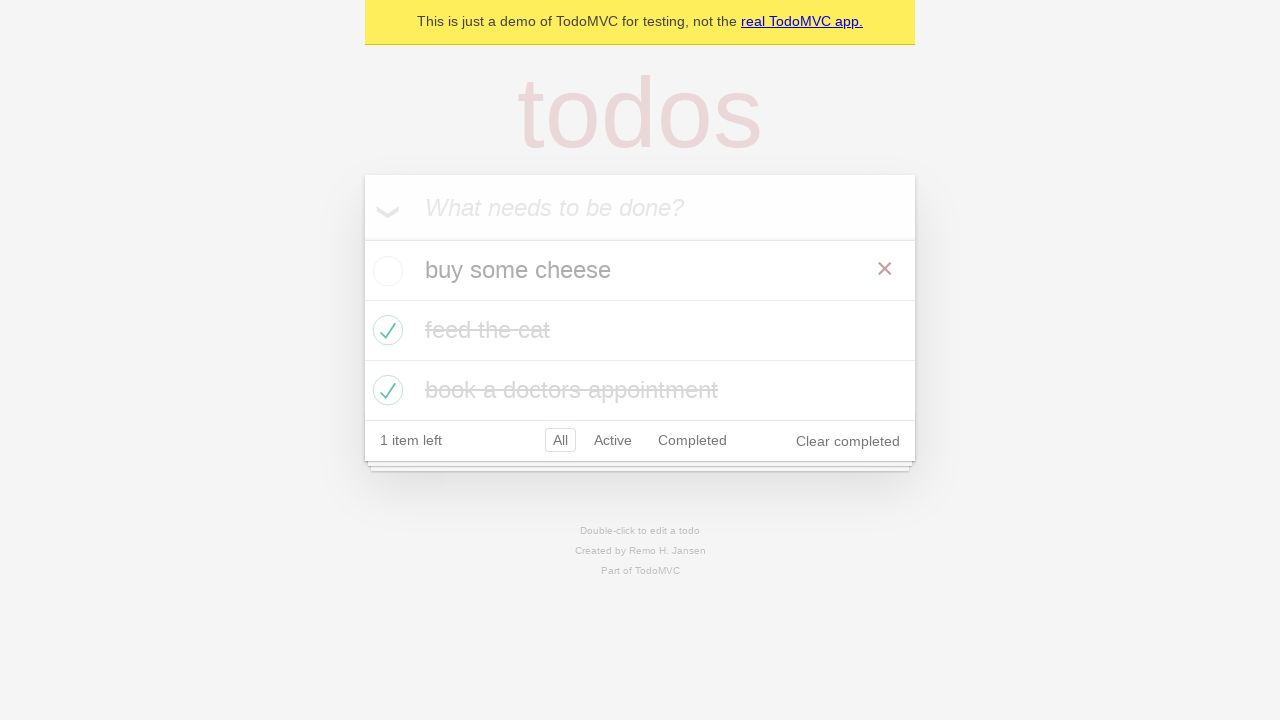

Re-checked the first todo item at (385, 271) on internal:testid=[data-testid="todo-item"s] >> nth=0 >> internal:role=checkbox
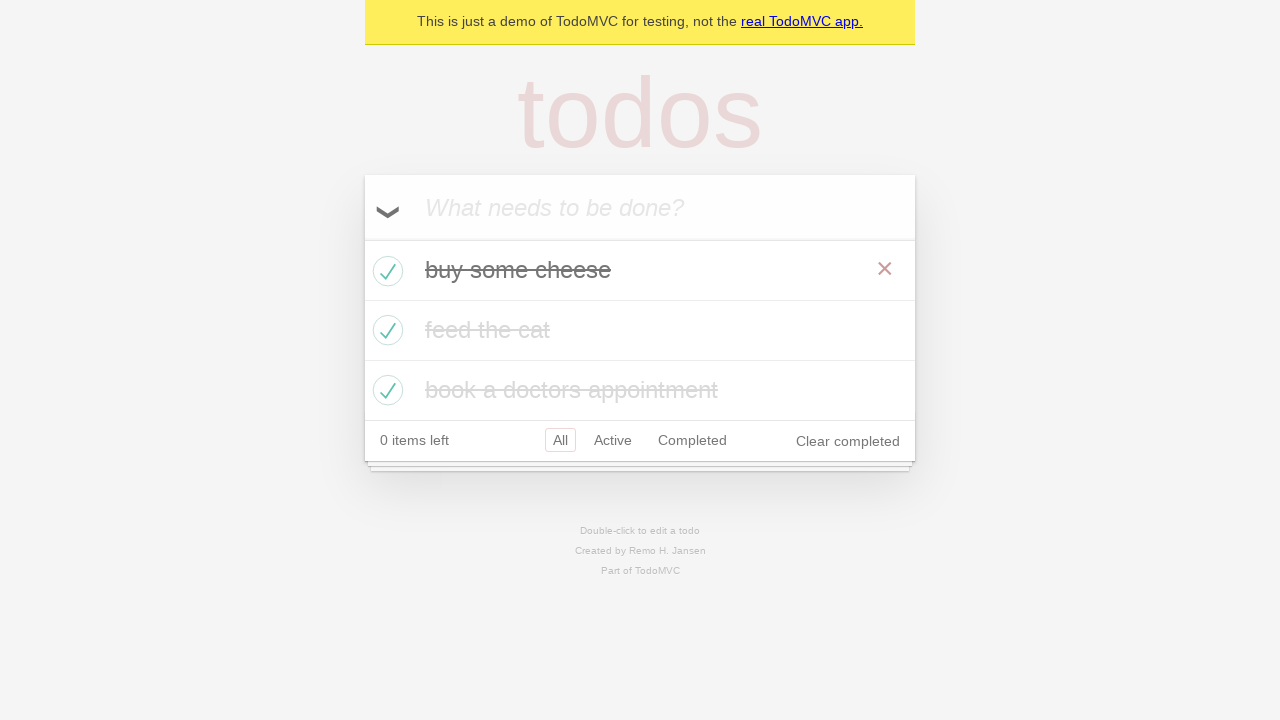

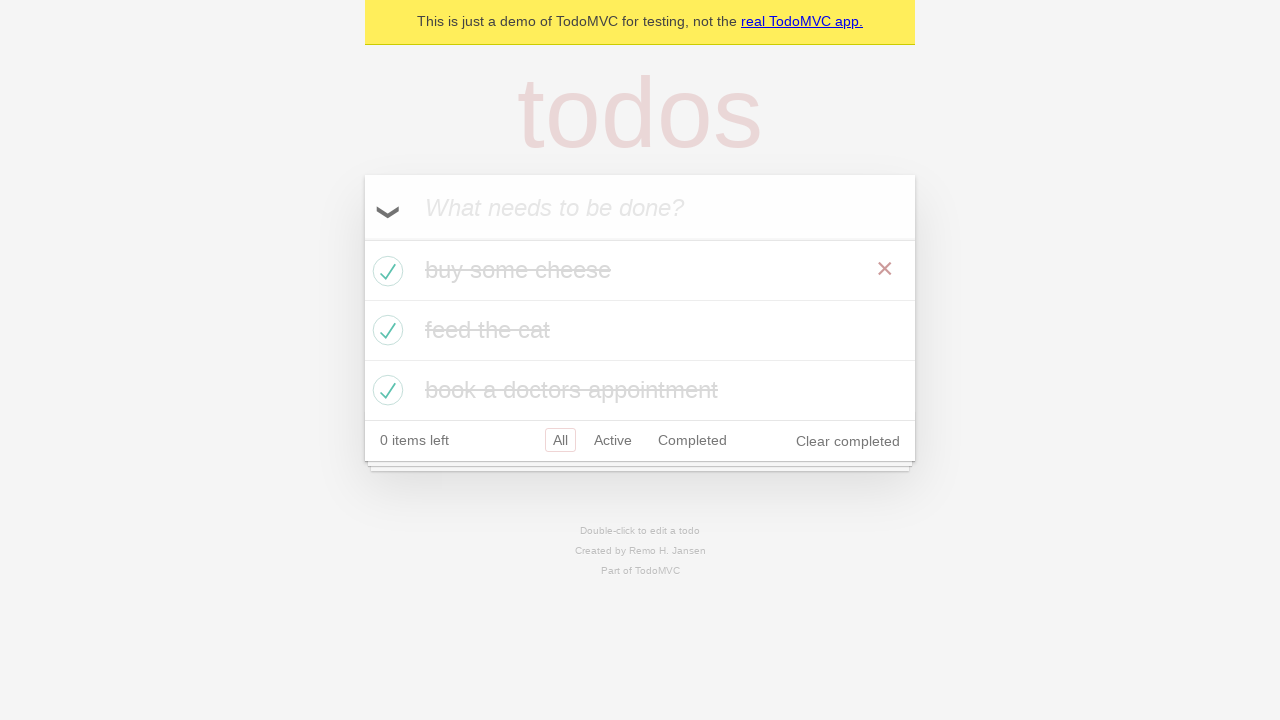